Tests hover functionality by hovering over an avatar image and verifying that the hidden caption/user information becomes visible.

Starting URL: http://the-internet.herokuapp.com/hovers

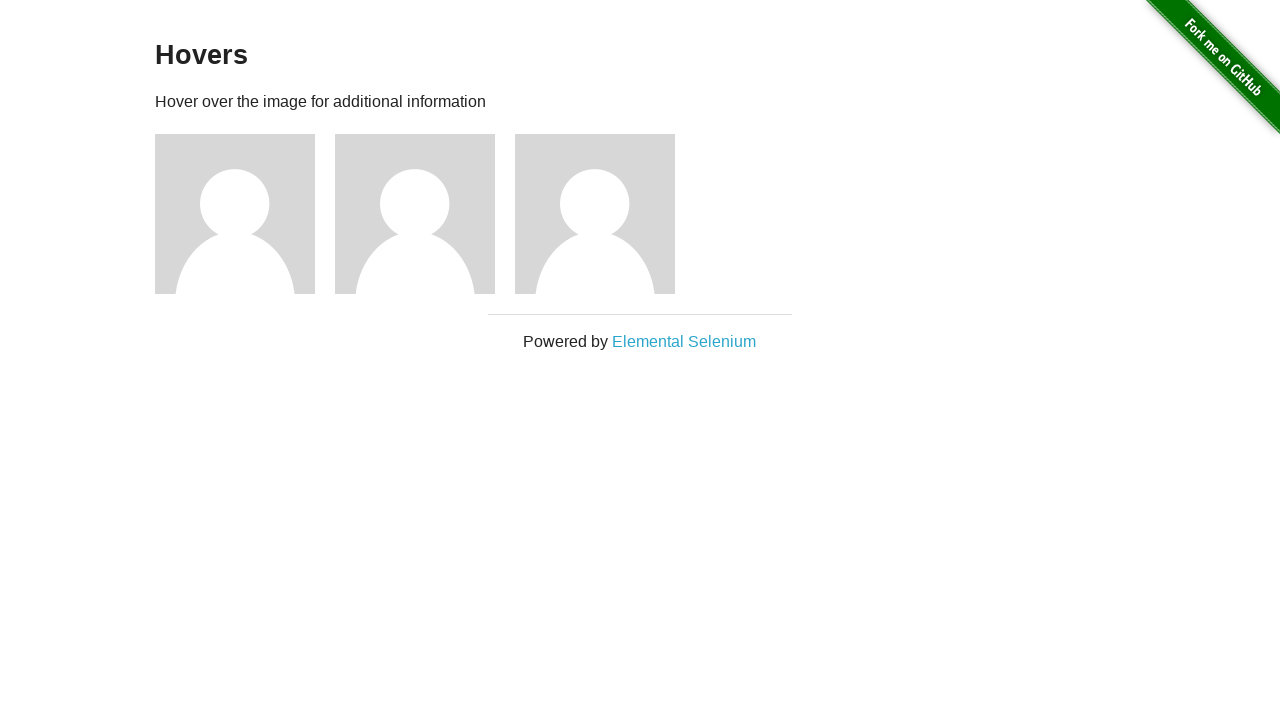

Navigated to hovers page
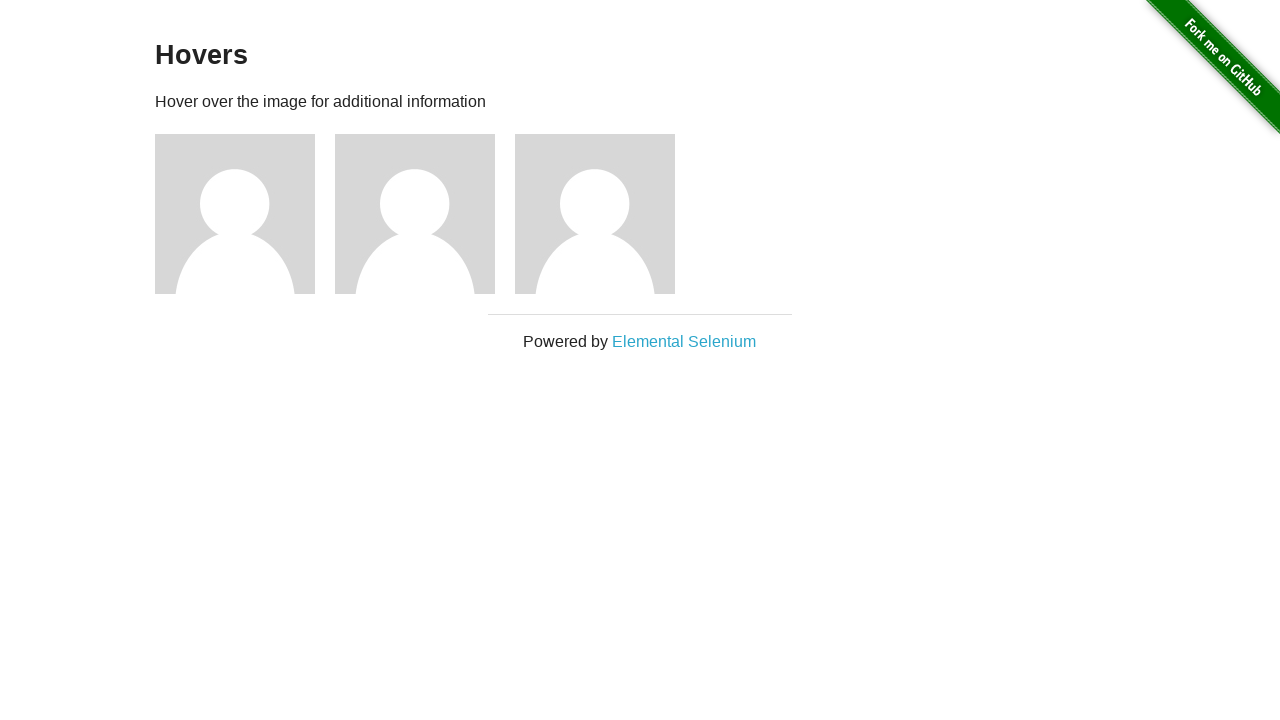

Located first avatar figure element
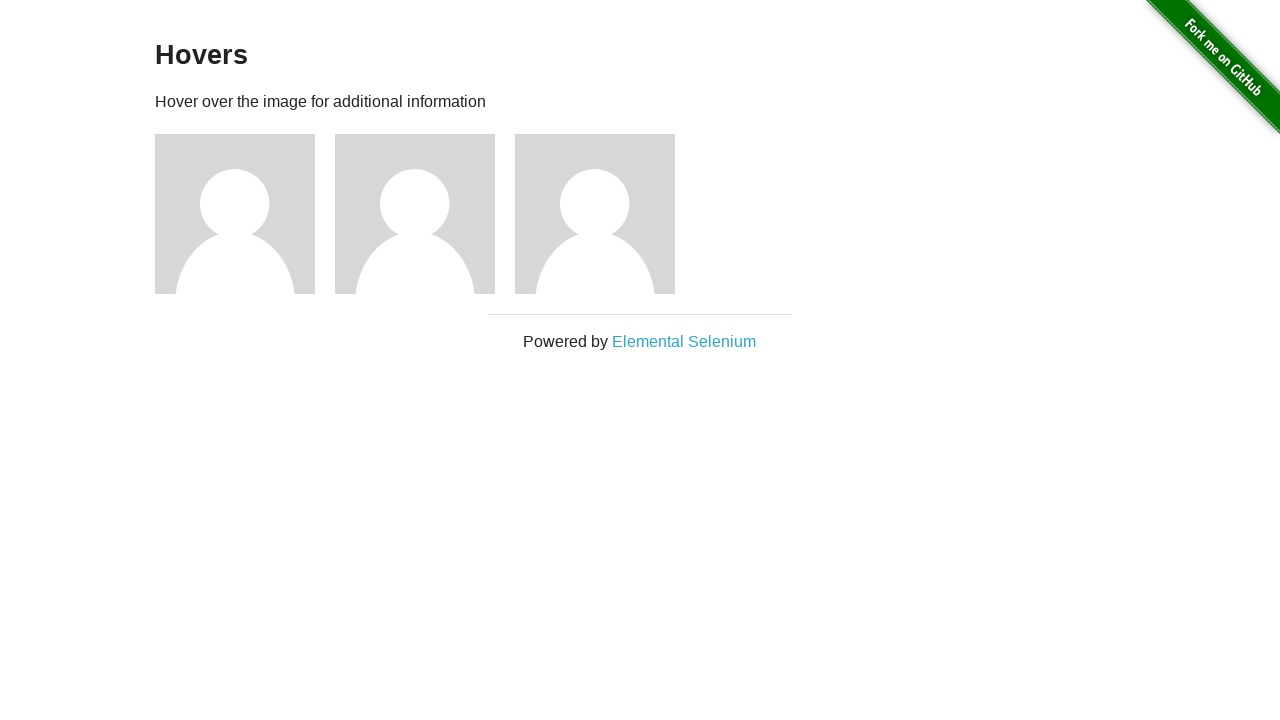

Hovered over avatar image to trigger hover effect at (245, 214) on .figure >> nth=0
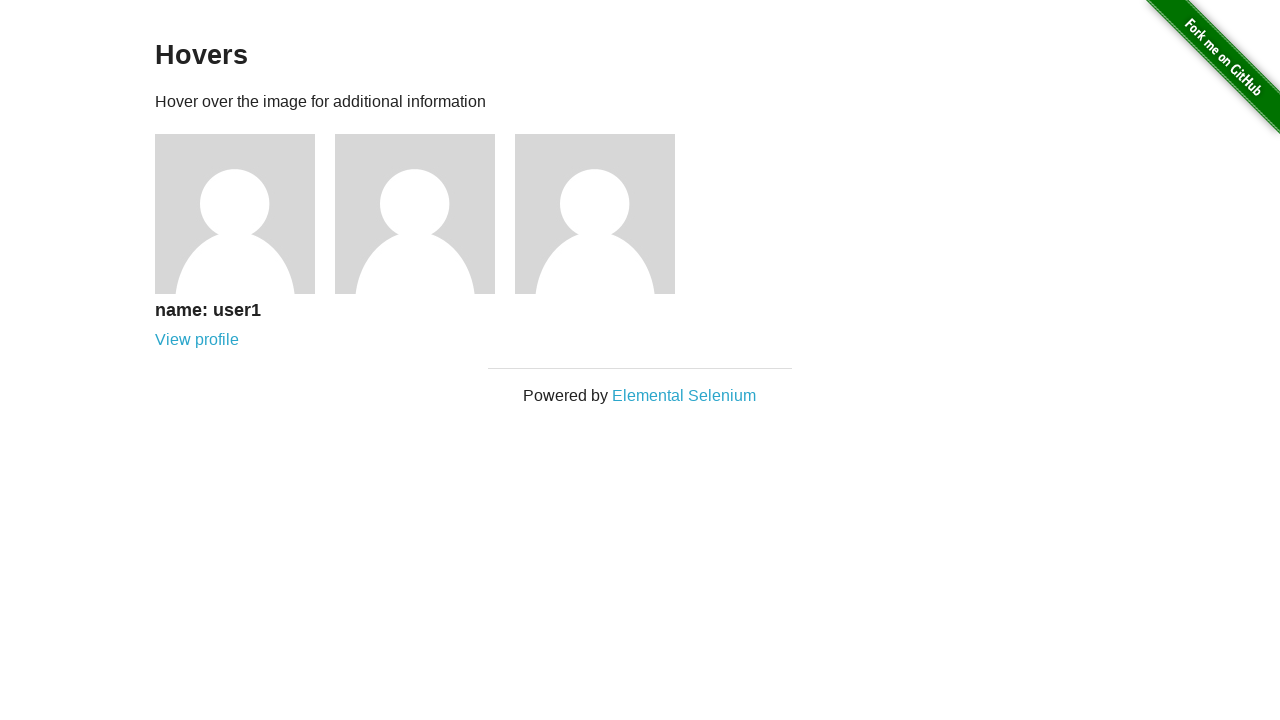

Located figcaption element
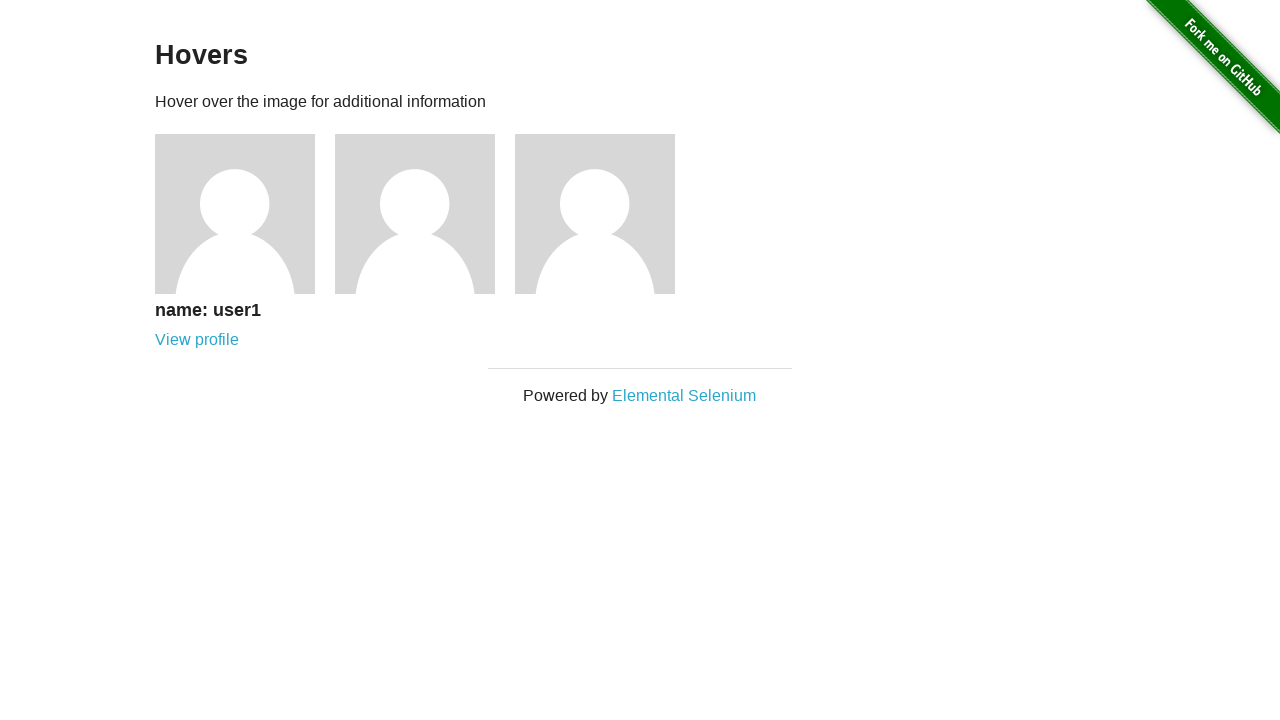

Verified that caption is now visible after hover
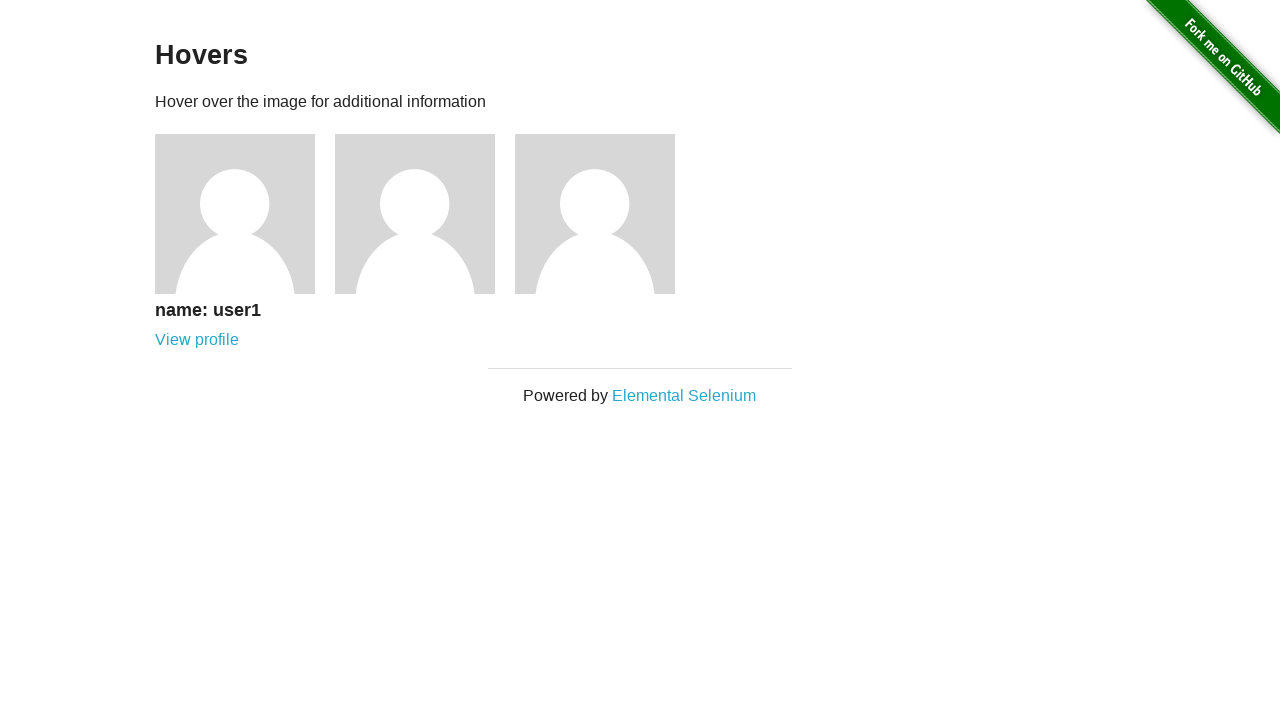

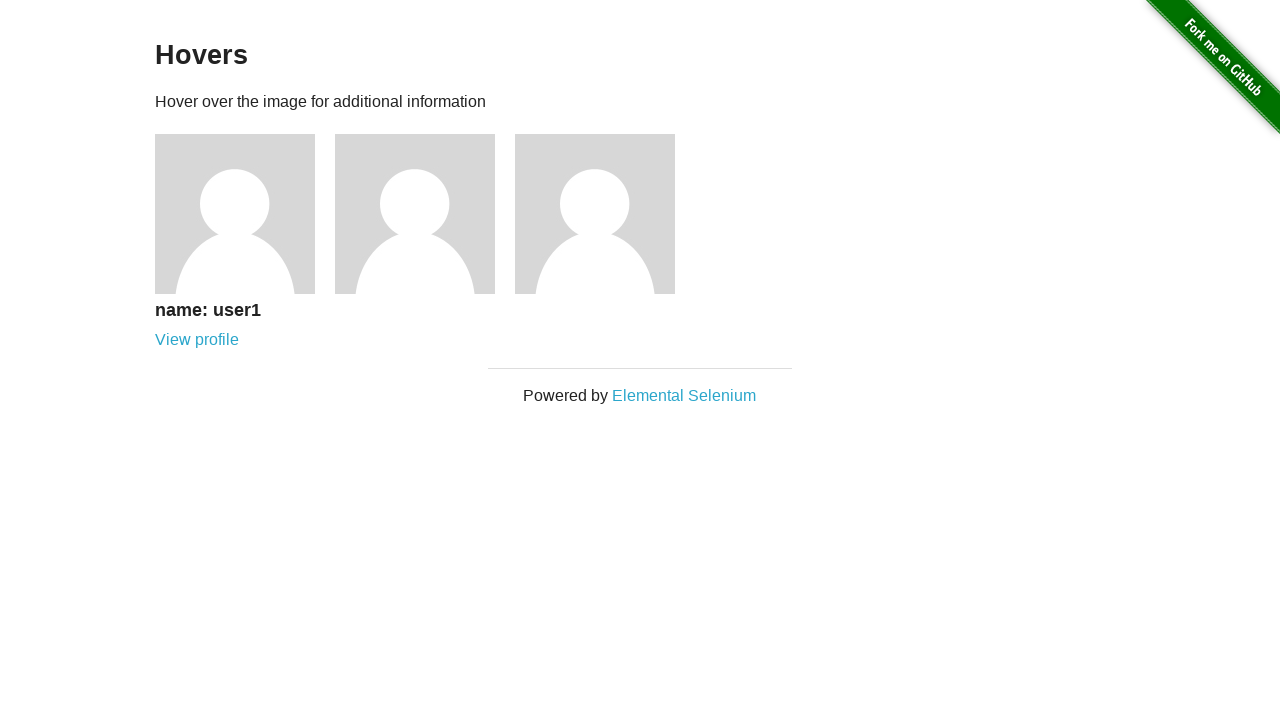